Fills the last name field in the practice form with a test value

Starting URL: https://demoqa.com/automation-practice-form

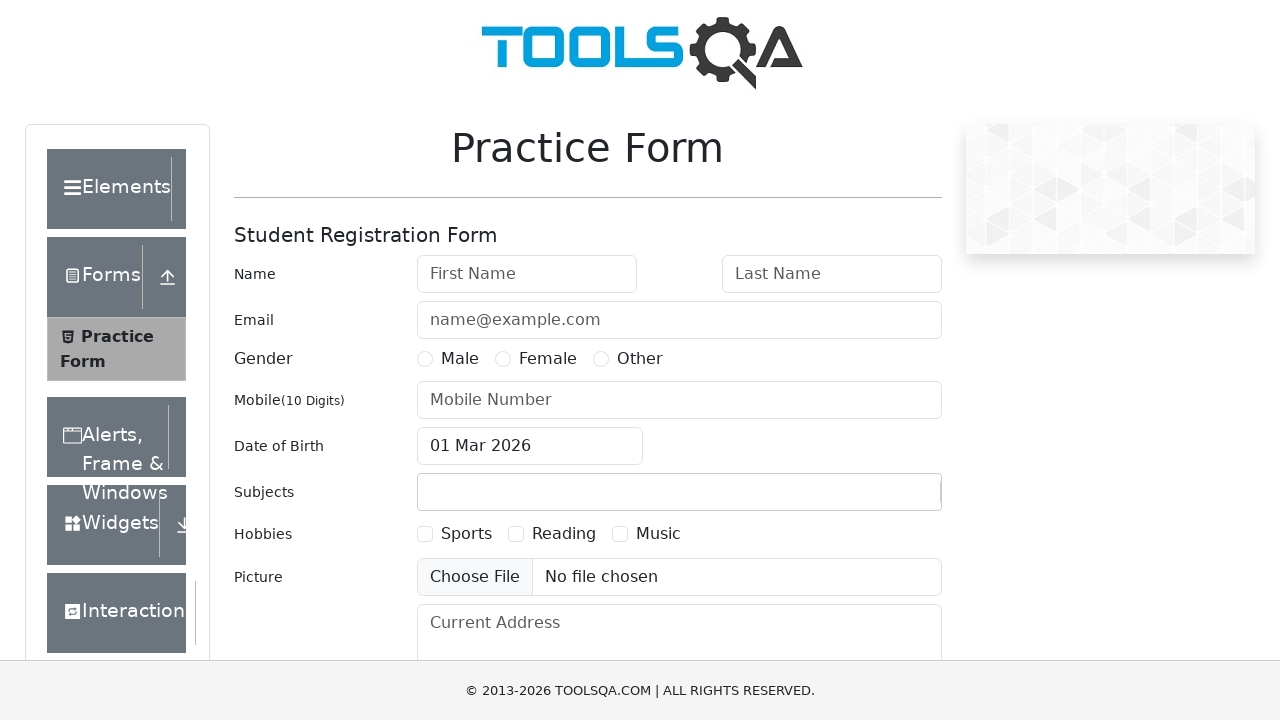

Navigated to practice form page
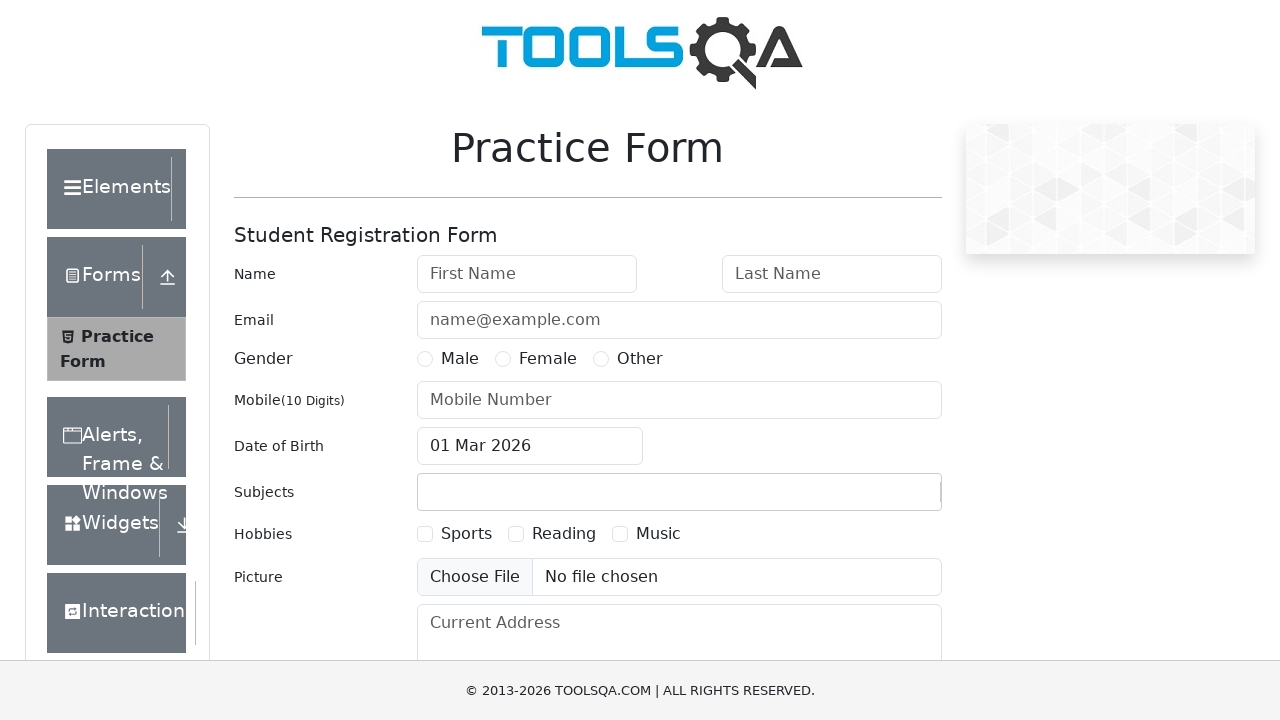

Filled last name field with 'Doe' on #lastName
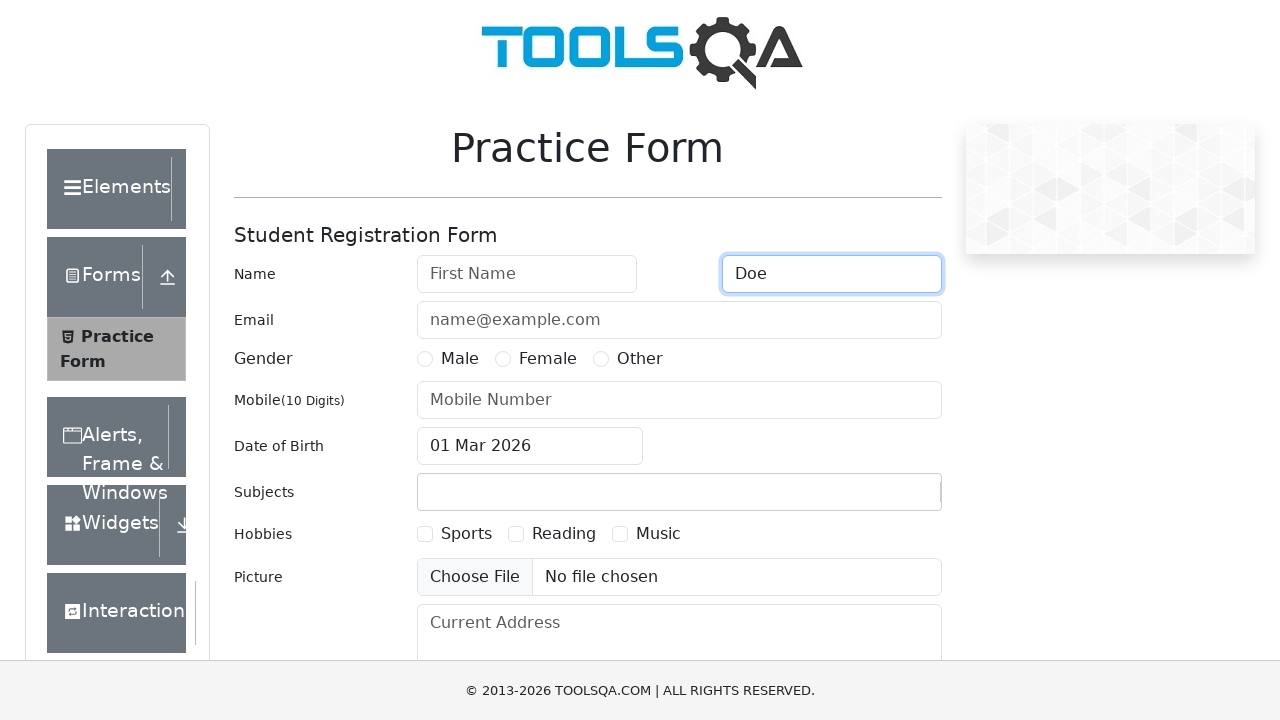

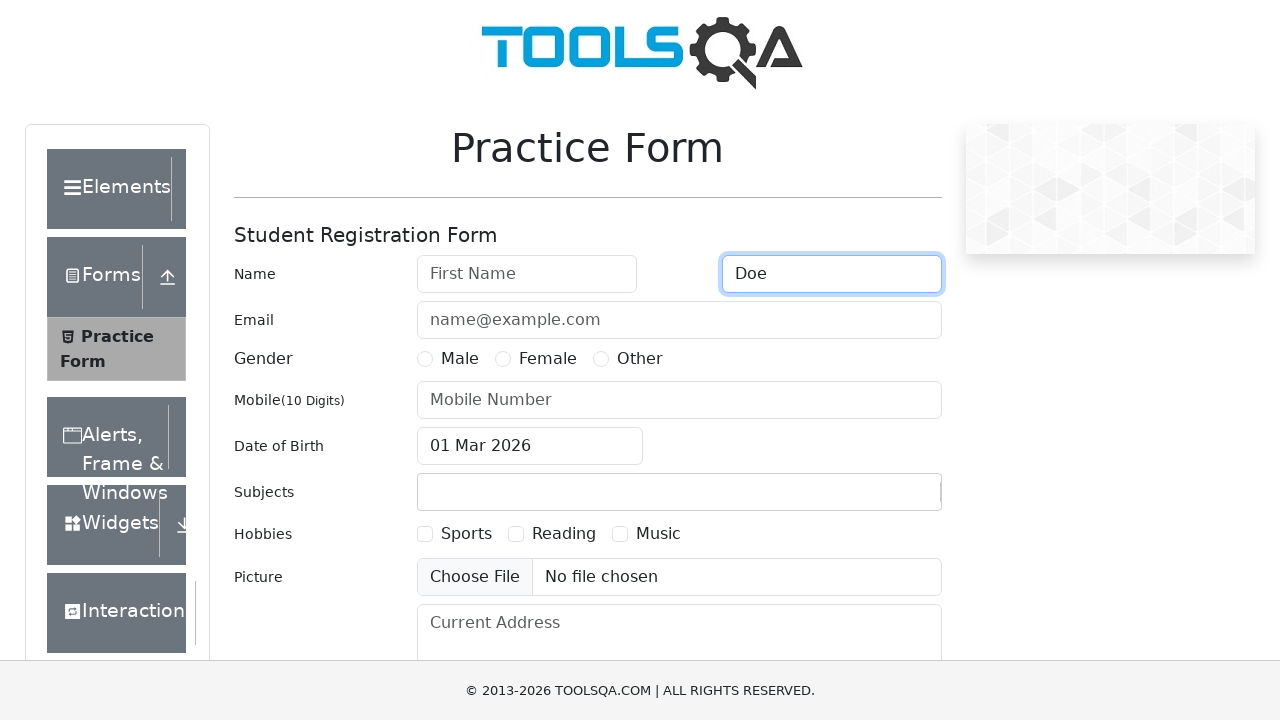